Tests confirm alert handling by clicking confirm button, accepting the dialog, and verifying the result

Starting URL: https://demoqa.com

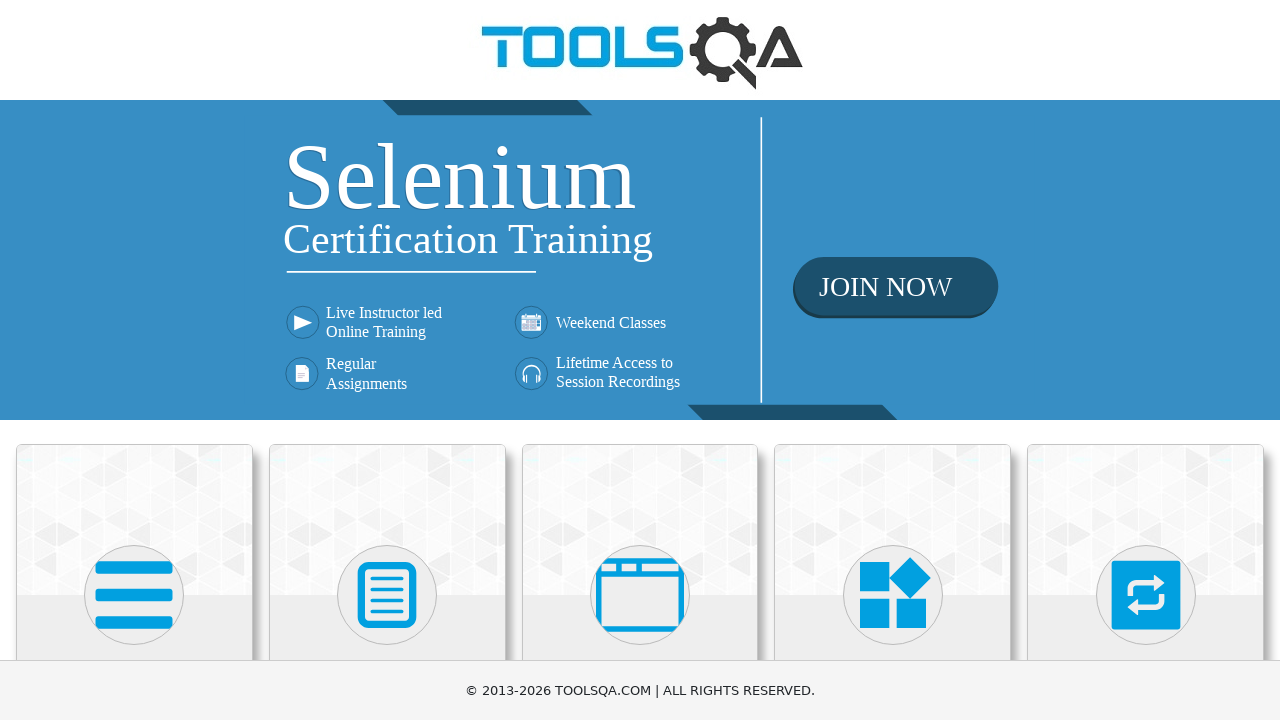

Clicked on 'Alerts, Frame & Windows' category at (640, 360) on text=Alerts, Frame & Windows
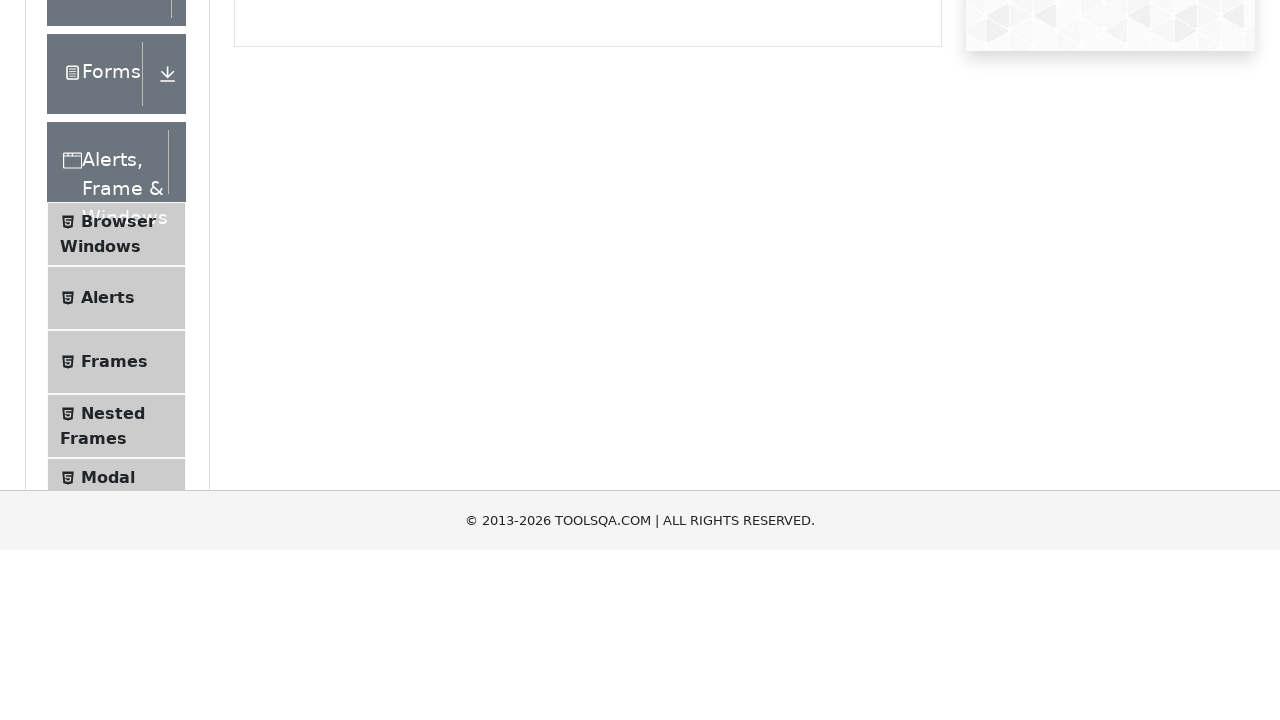

Waited for network to be idle after category navigation
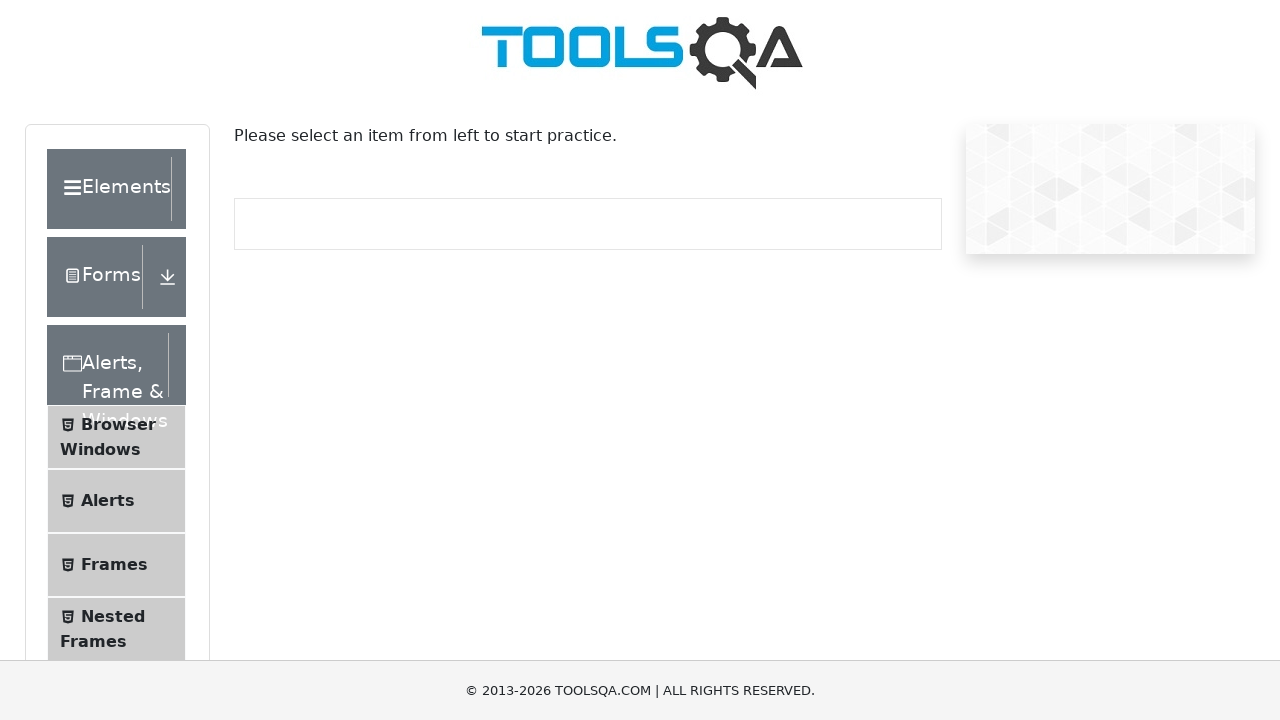

Clicked on 'Alerts' option at (108, 501) on span:text("Alerts")
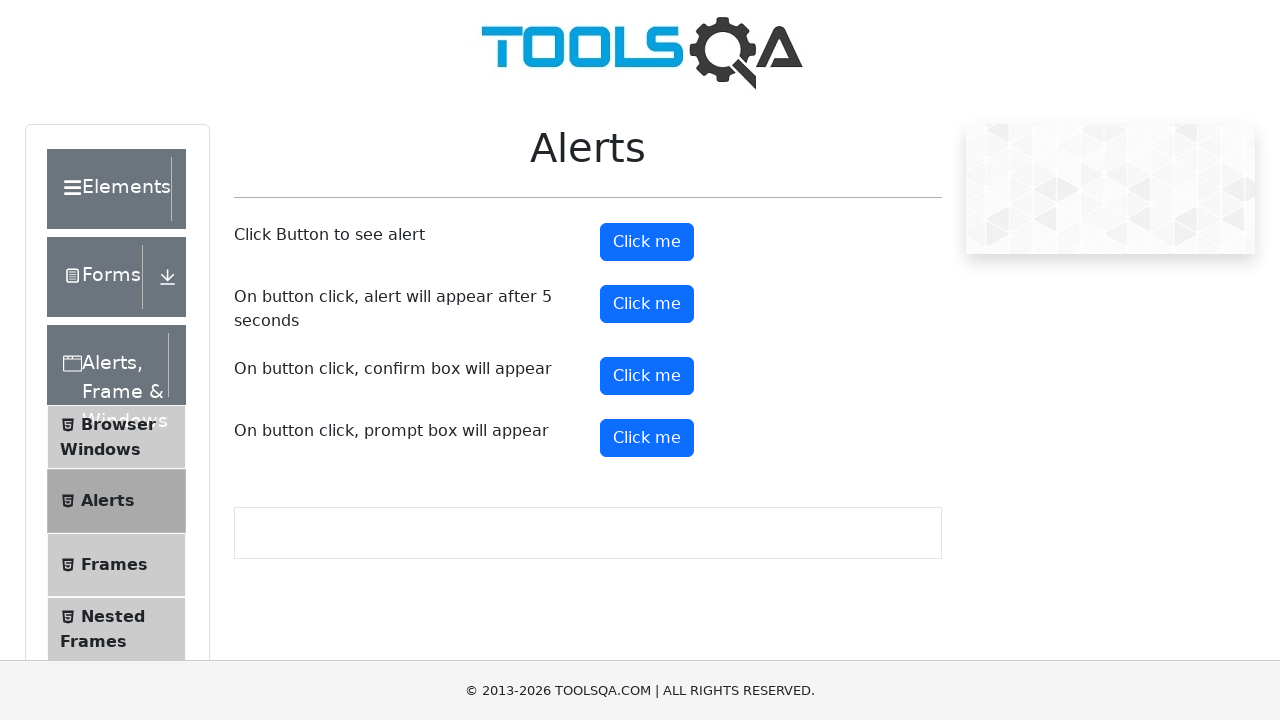

Waited for network to be idle after Alerts page load
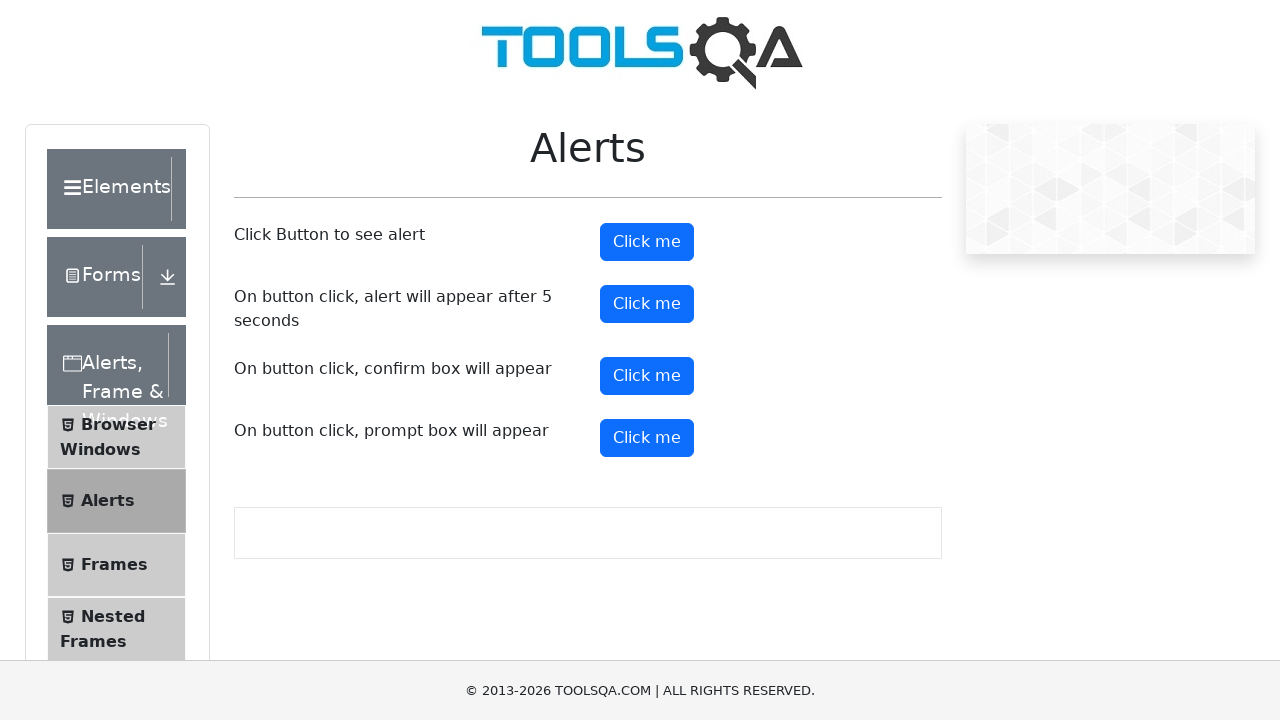

Set up dialog handler to accept any confirm dialogs
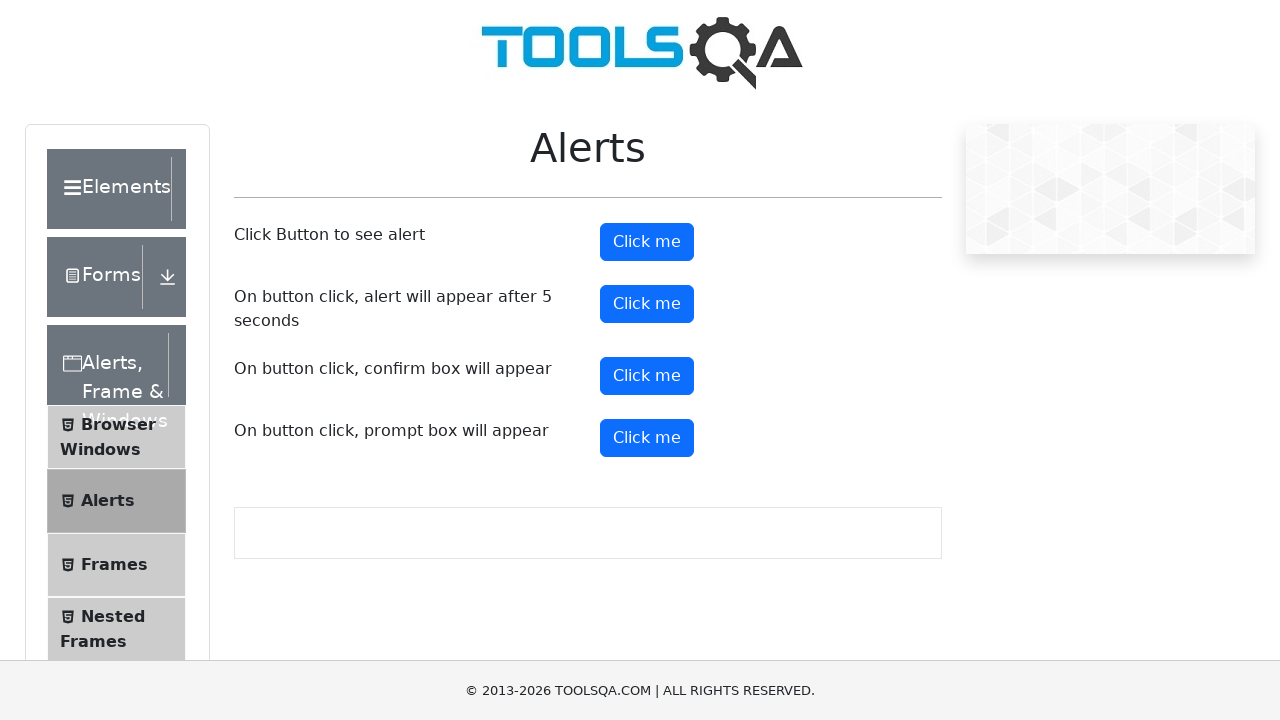

Clicked confirm button to trigger dialog at (647, 376) on #confirmButton
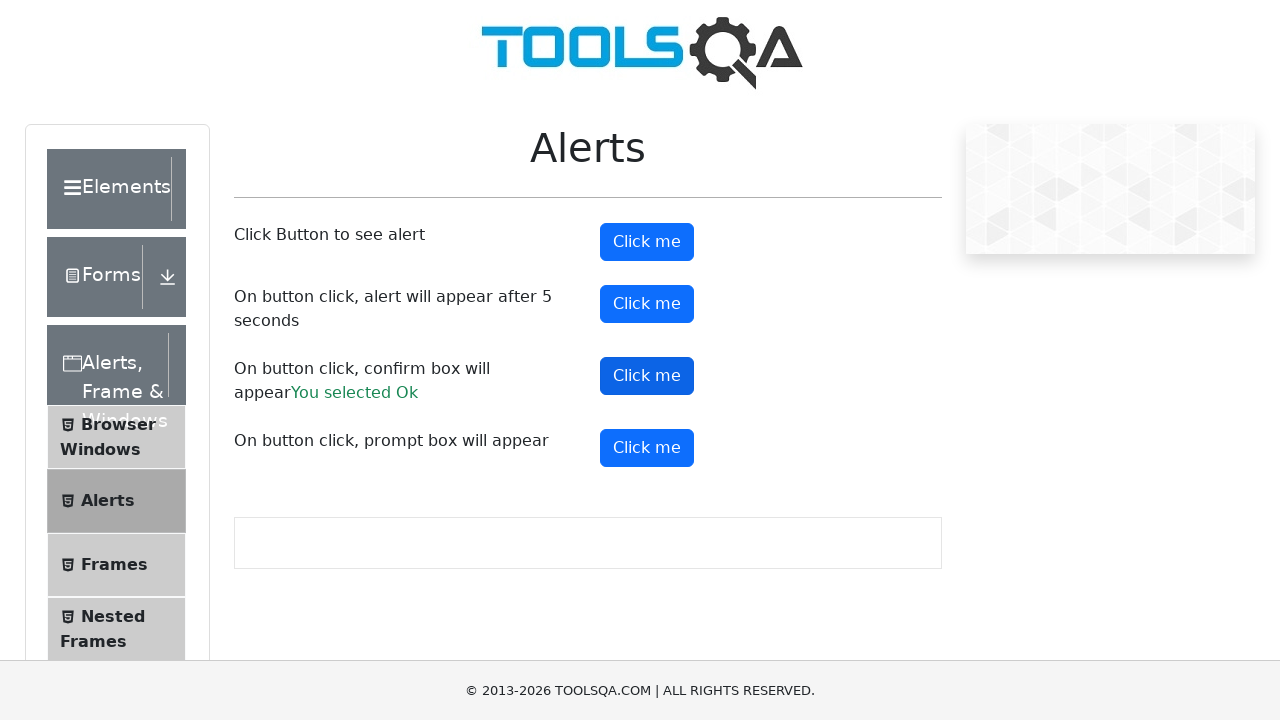

Verified confirm result element is visible
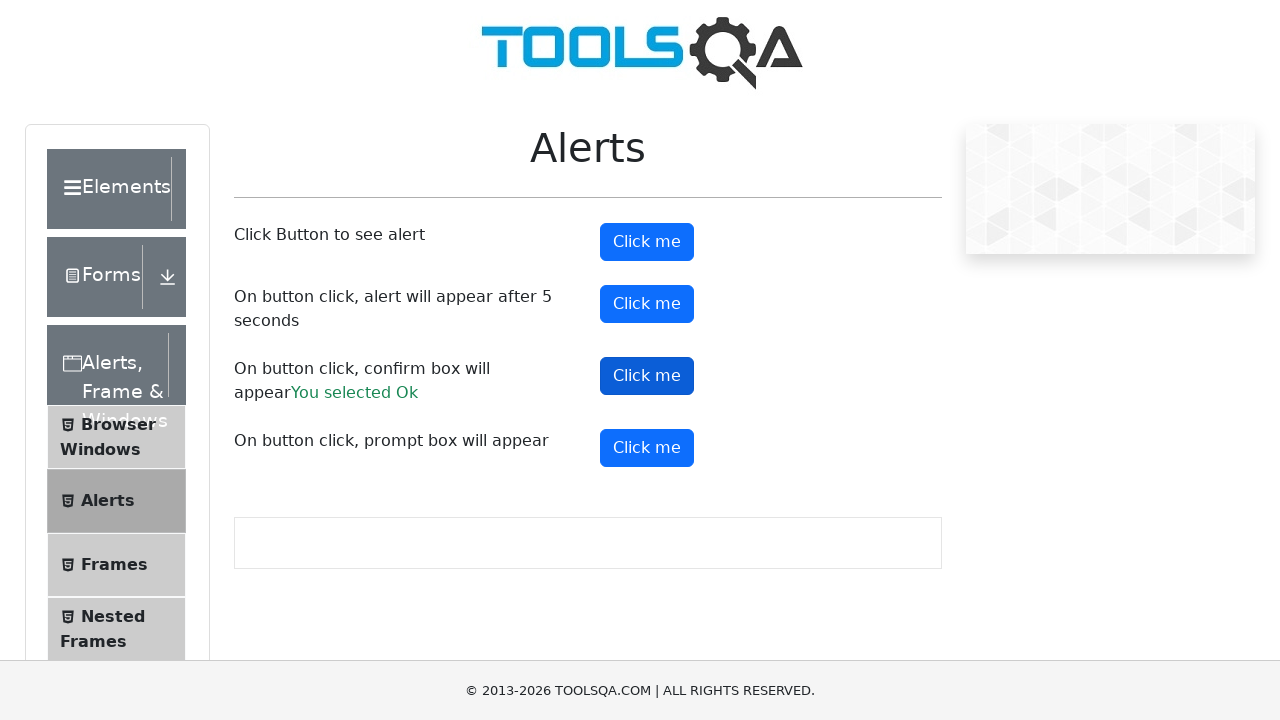

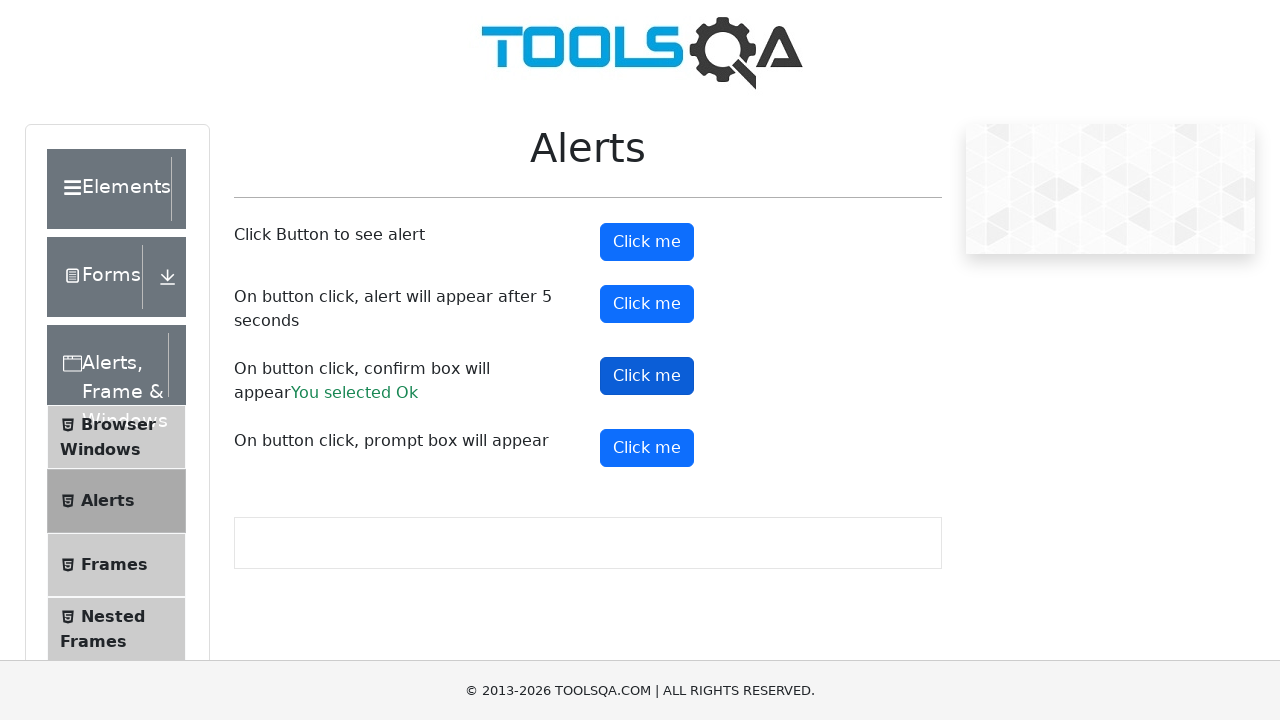